Tests that edits are cancelled when pressing Escape key

Starting URL: https://demo.playwright.dev/todomvc

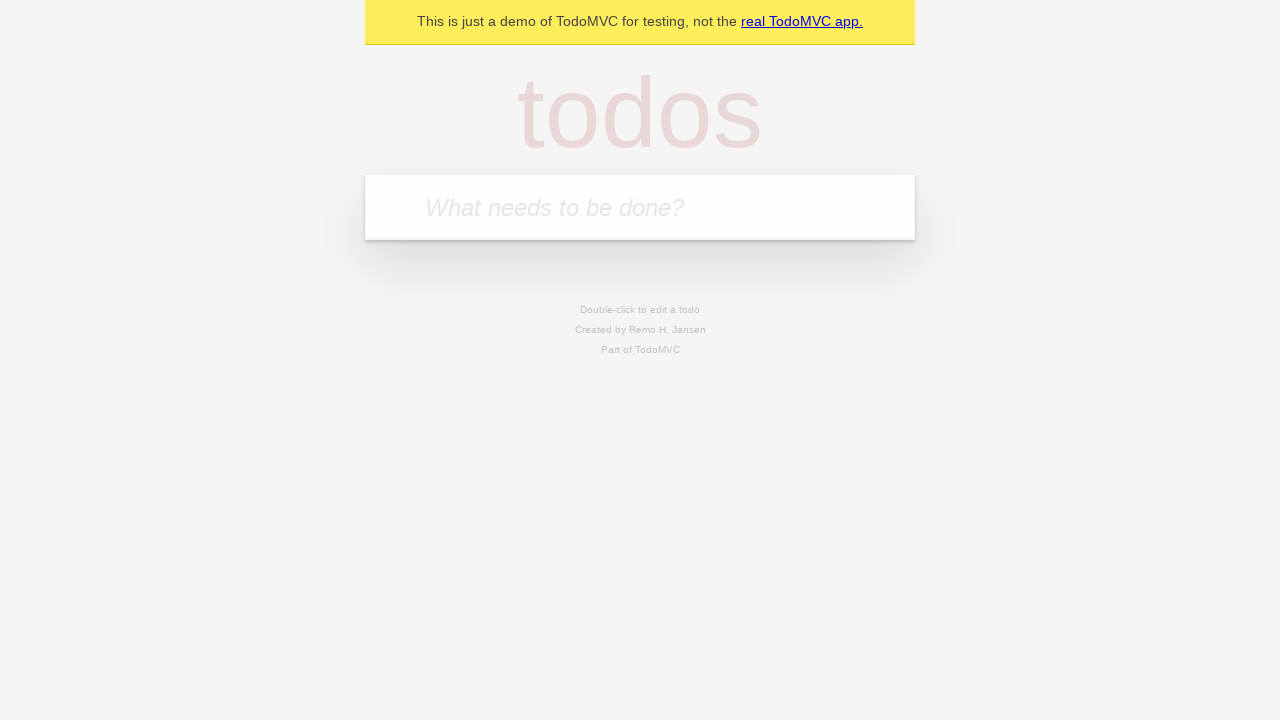

Filled todo input field with 'buy some cheese' on internal:attr=[placeholder="What needs to be done?"i]
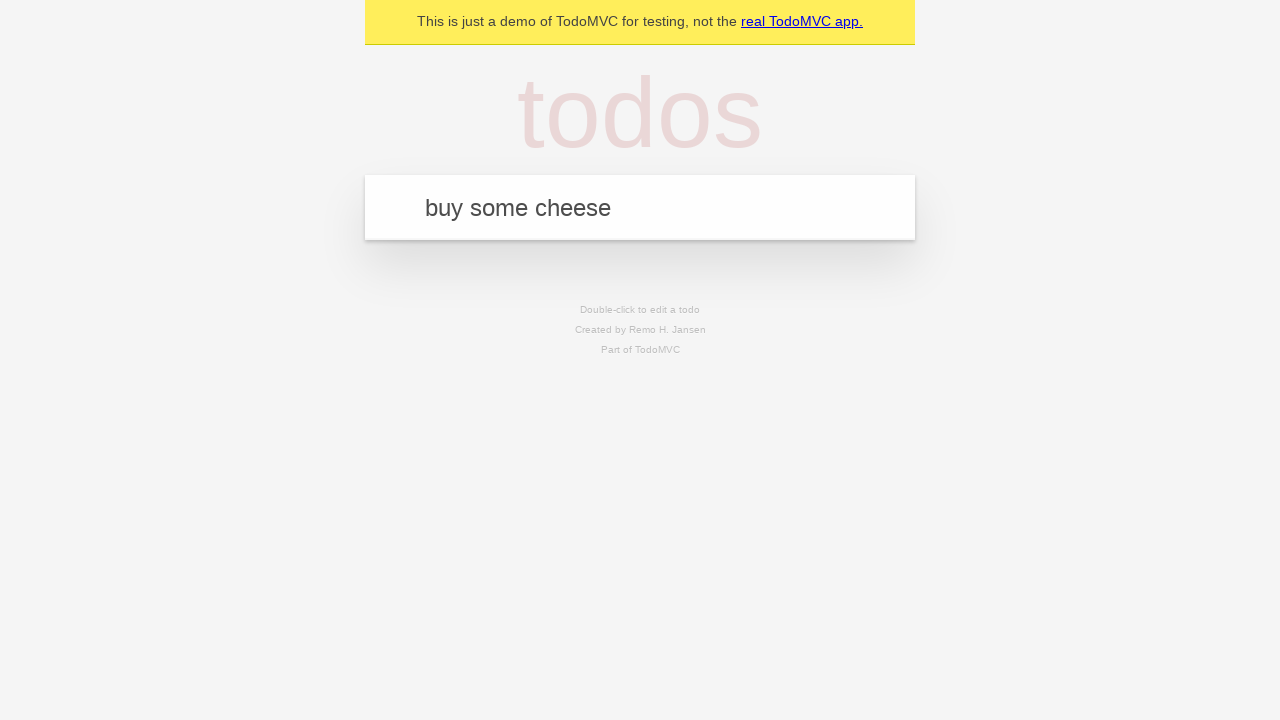

Pressed Enter to create todo 'buy some cheese' on internal:attr=[placeholder="What needs to be done?"i]
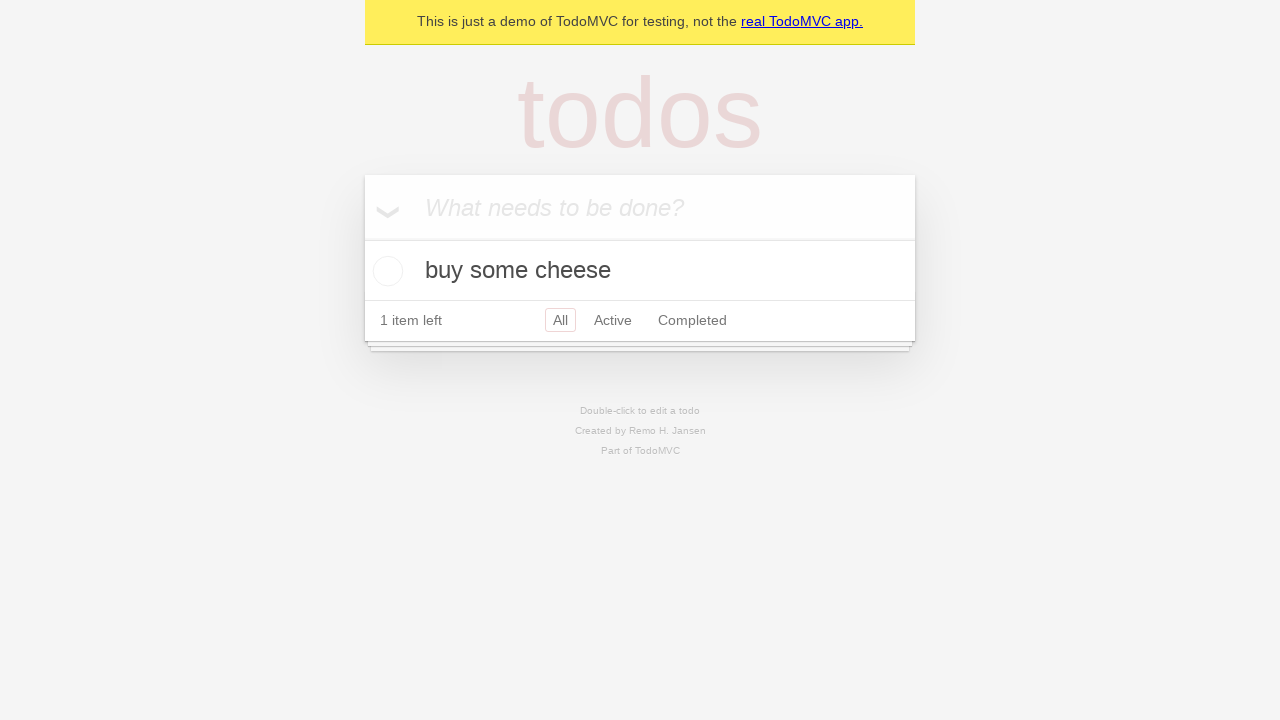

Filled todo input field with 'feed the cat' on internal:attr=[placeholder="What needs to be done?"i]
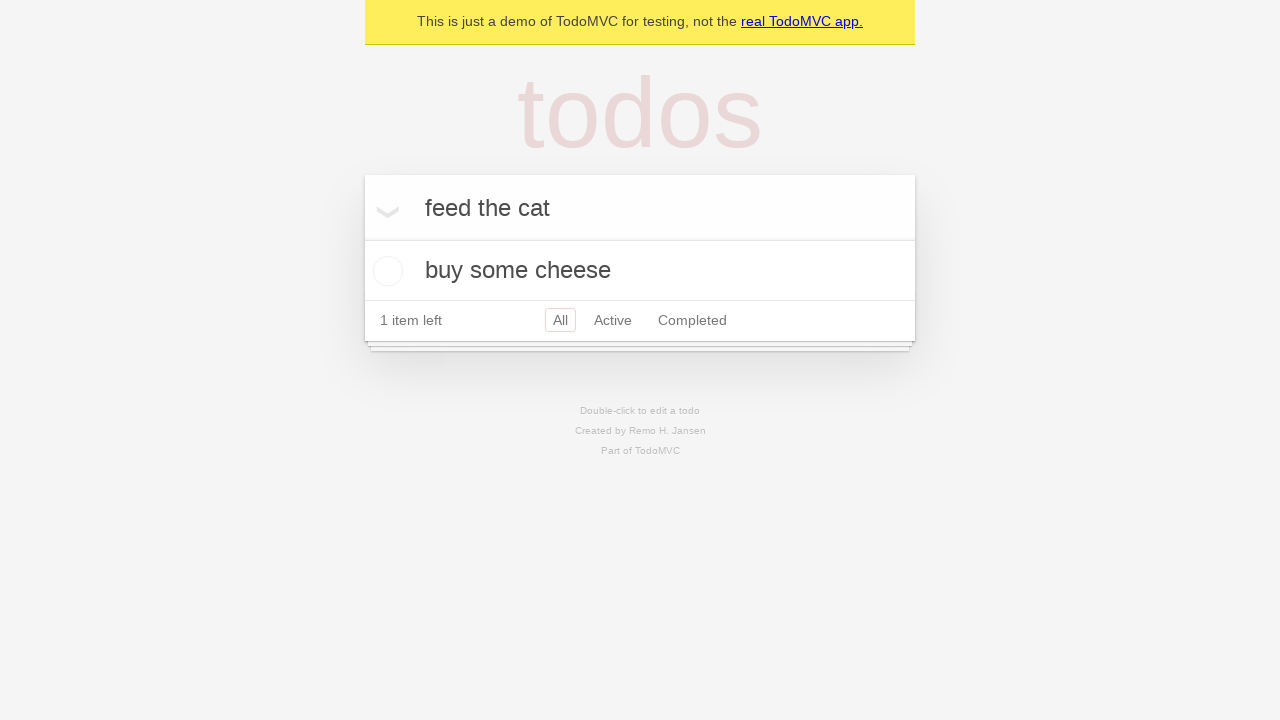

Pressed Enter to create todo 'feed the cat' on internal:attr=[placeholder="What needs to be done?"i]
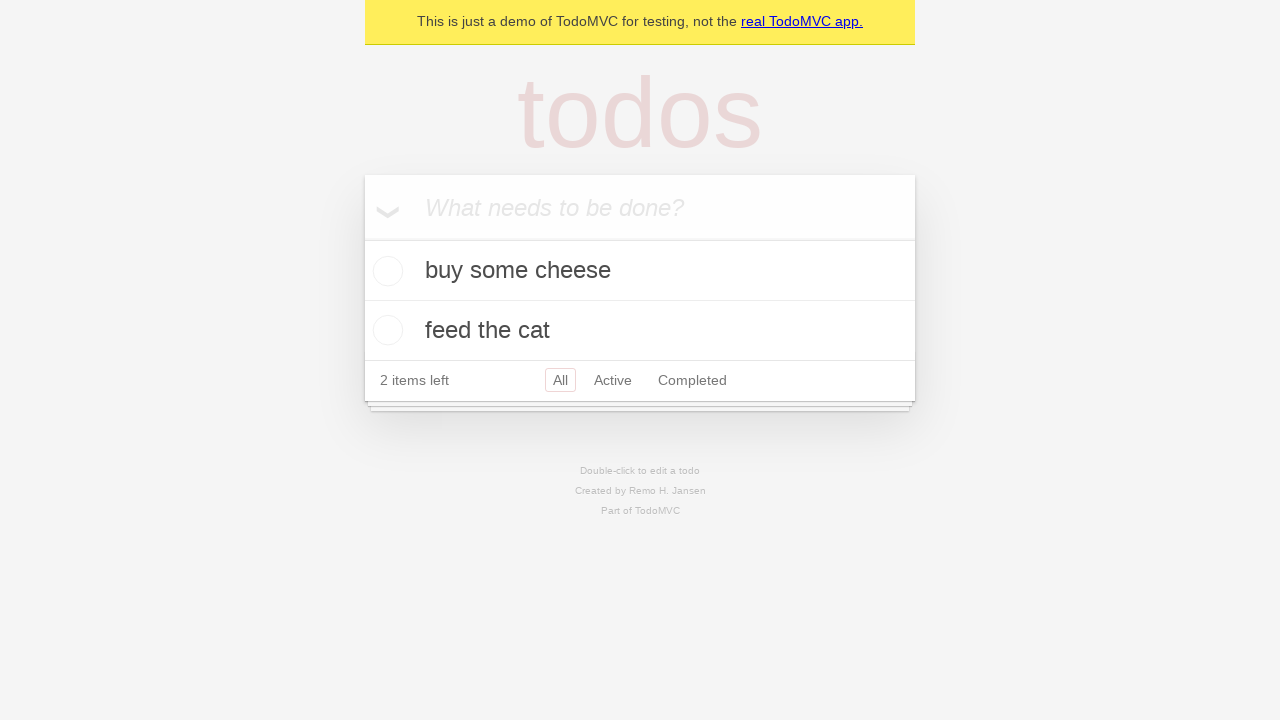

Filled todo input field with 'book a doctors appointment' on internal:attr=[placeholder="What needs to be done?"i]
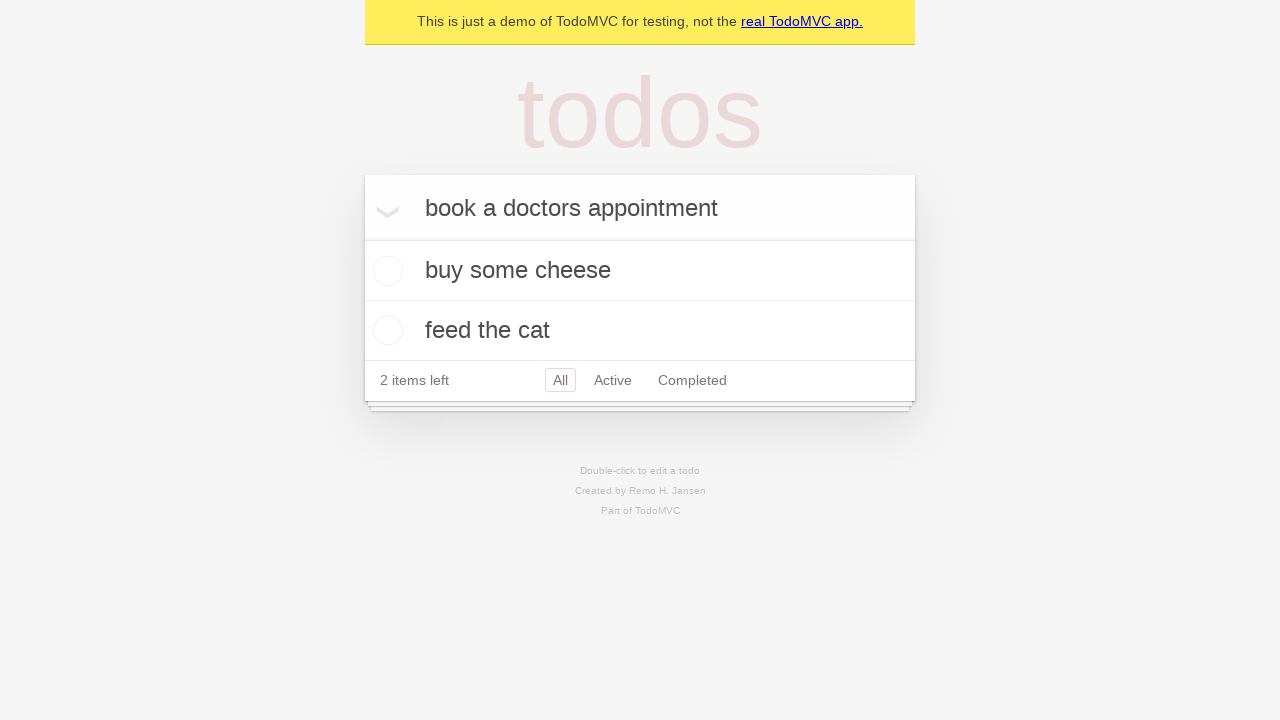

Pressed Enter to create todo 'book a doctors appointment' on internal:attr=[placeholder="What needs to be done?"i]
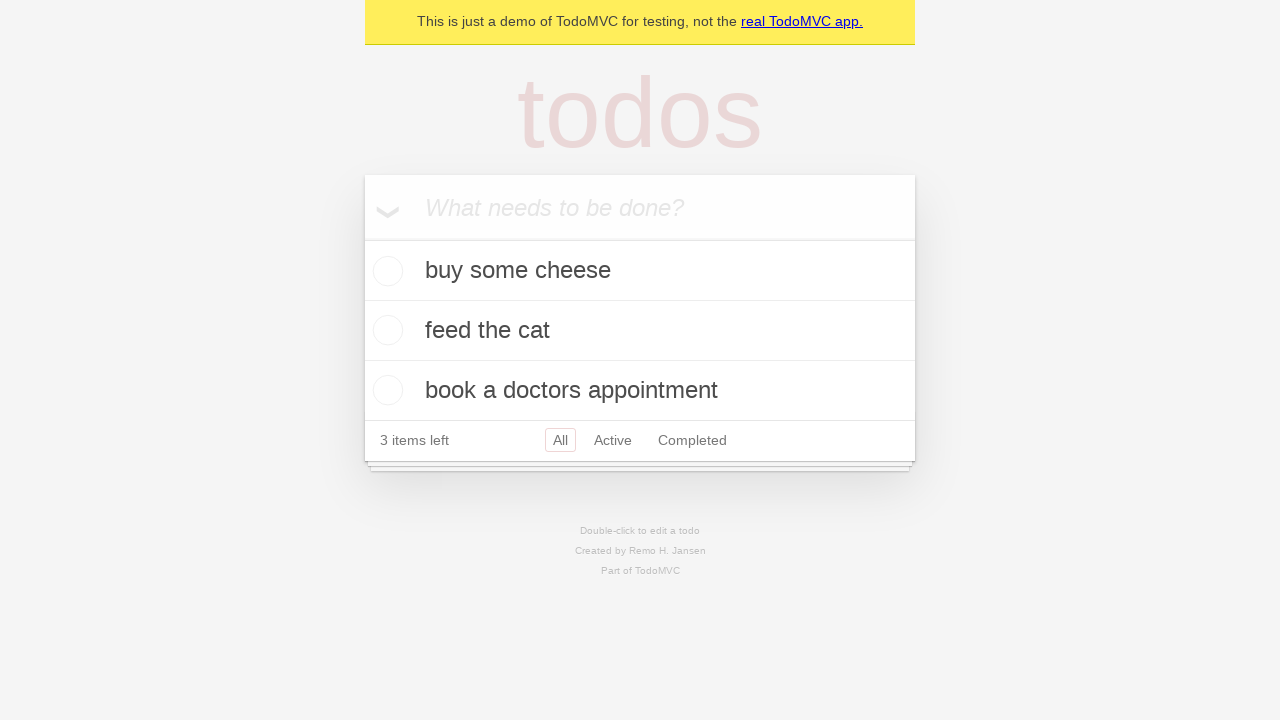

Located all todo items
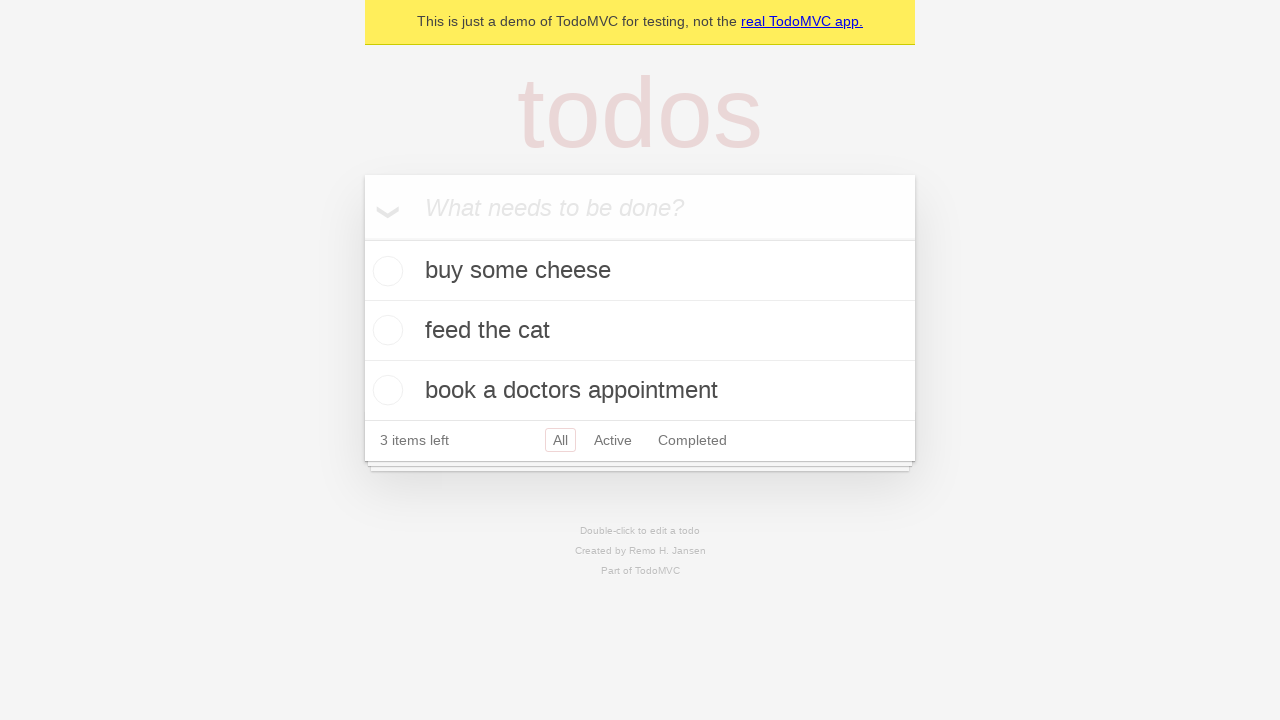

Double-clicked second todo item to start editing at (640, 331) on internal:testid=[data-testid="todo-item"s] >> nth=1
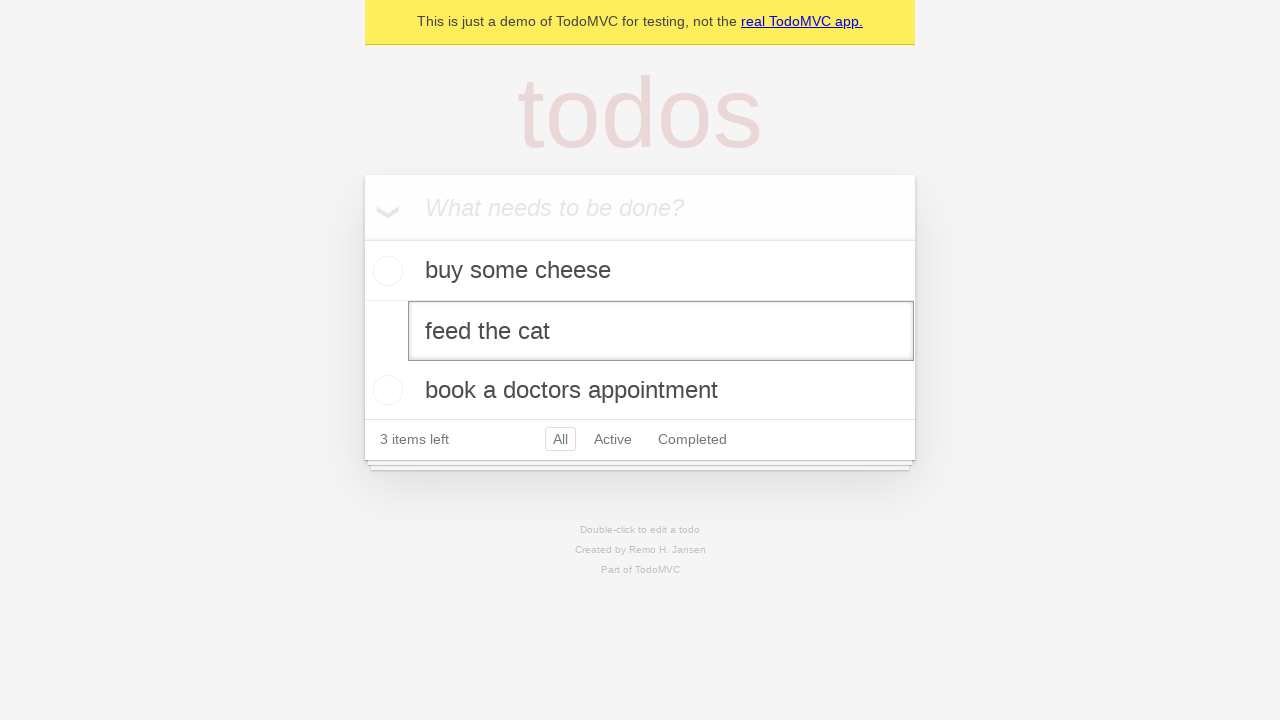

Filled edit textbox with 'buy some sausages' on internal:testid=[data-testid="todo-item"s] >> nth=1 >> internal:role=textbox[nam
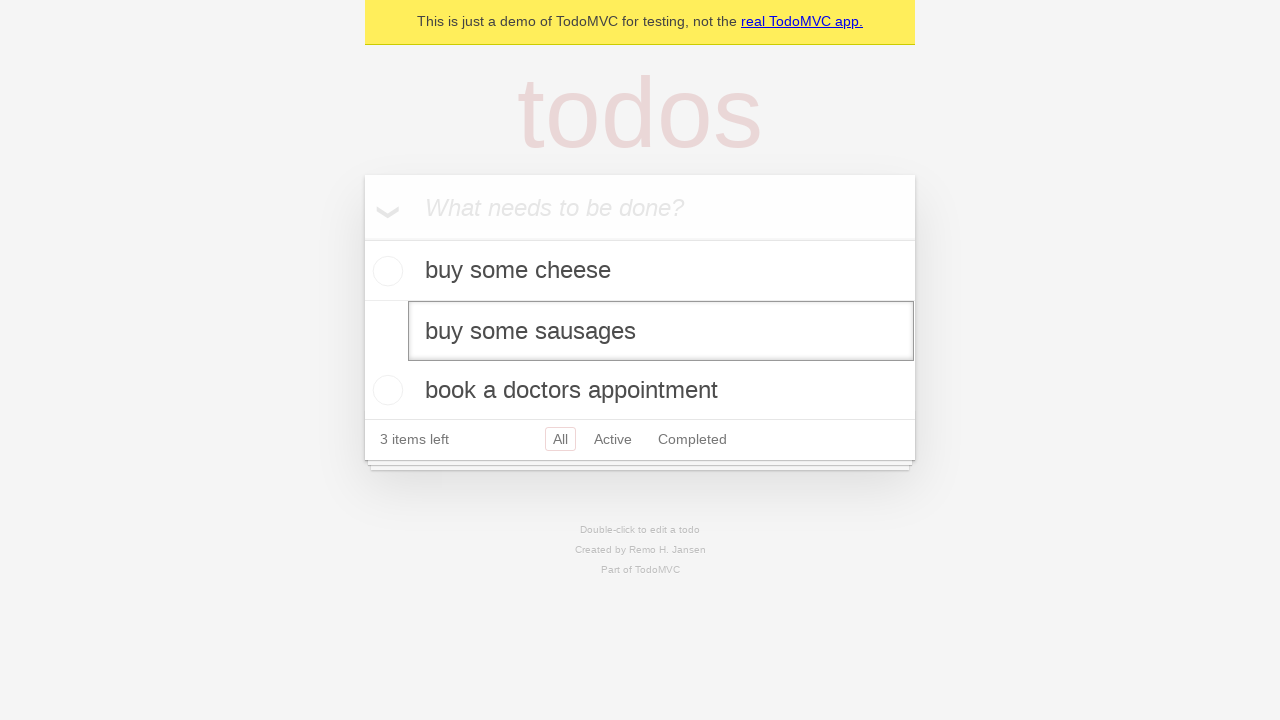

Pressed Escape key to cancel the edit on internal:testid=[data-testid="todo-item"s] >> nth=1 >> internal:role=textbox[nam
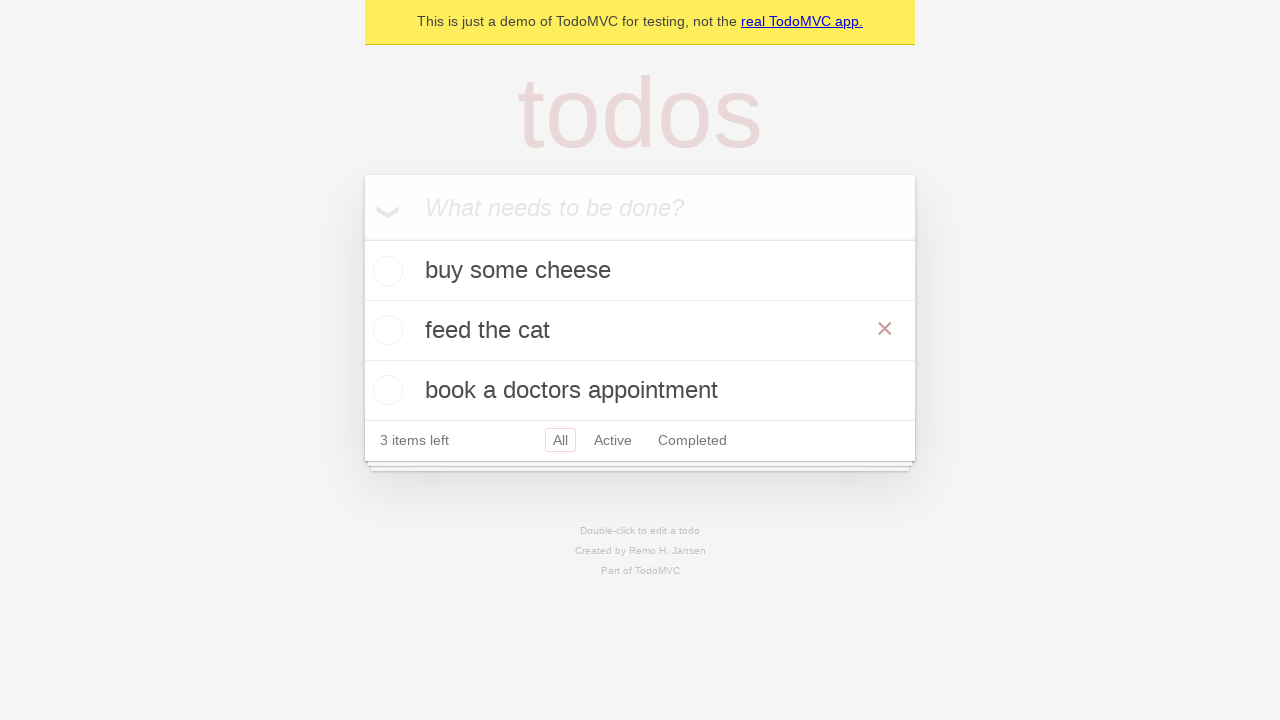

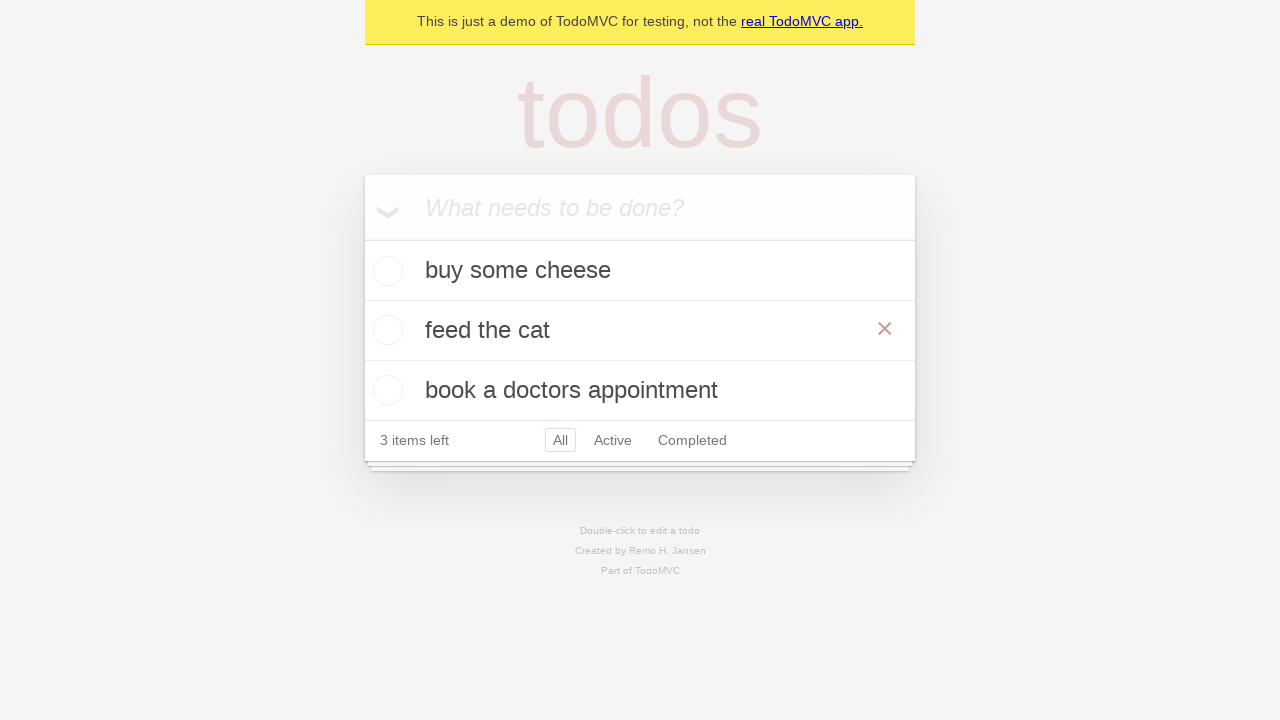